Navigates to YouTube homepage and verifies the page loads successfully

Starting URL: https://www.youtube.com/

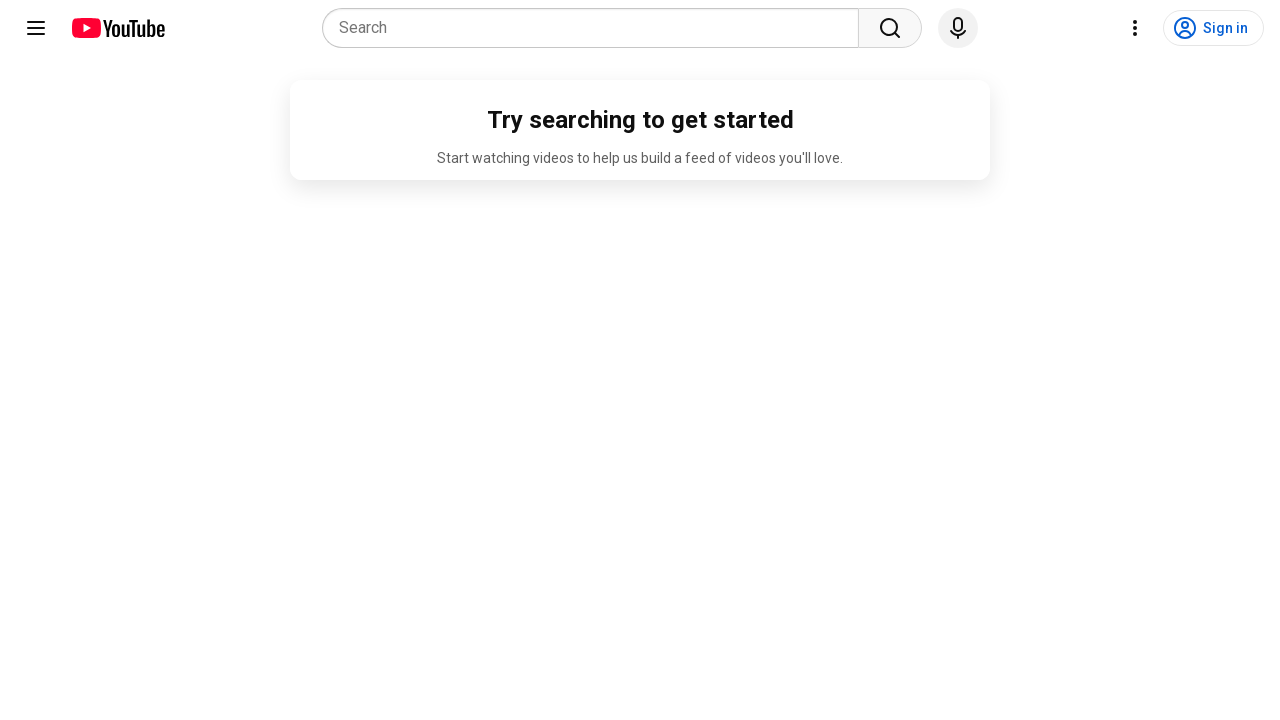

Navigated to YouTube homepage
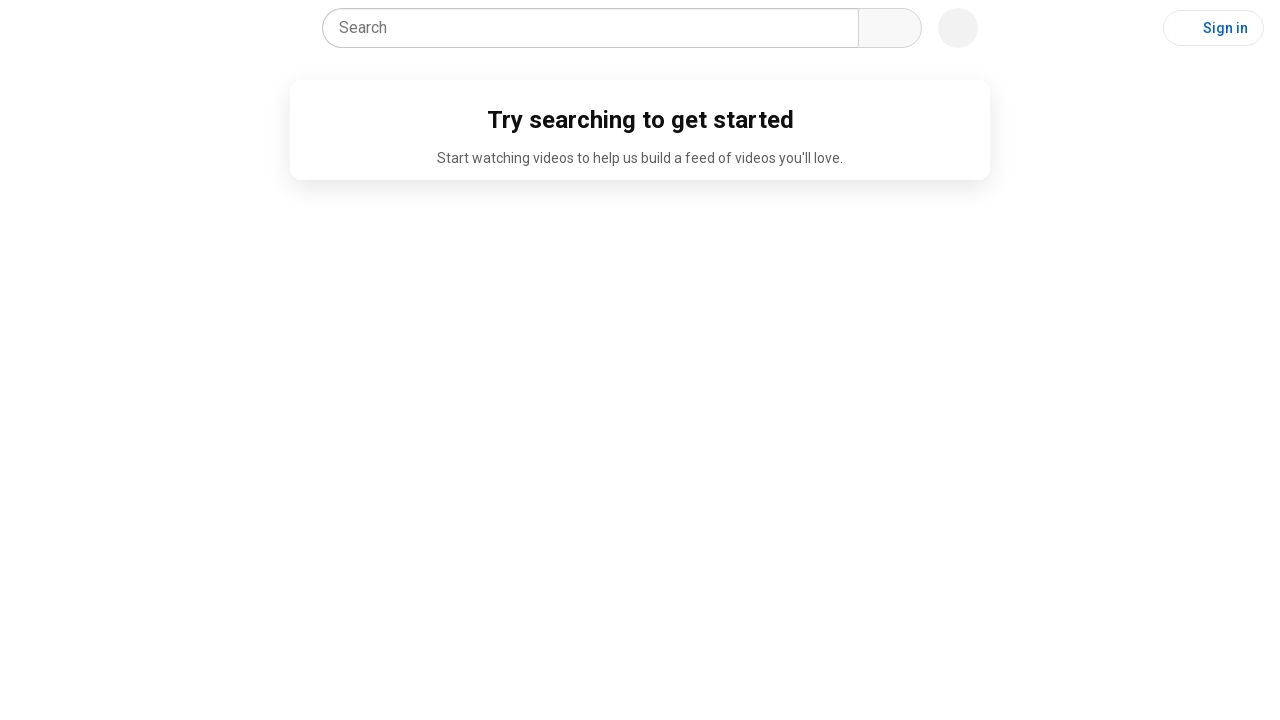

Page DOM content loaded
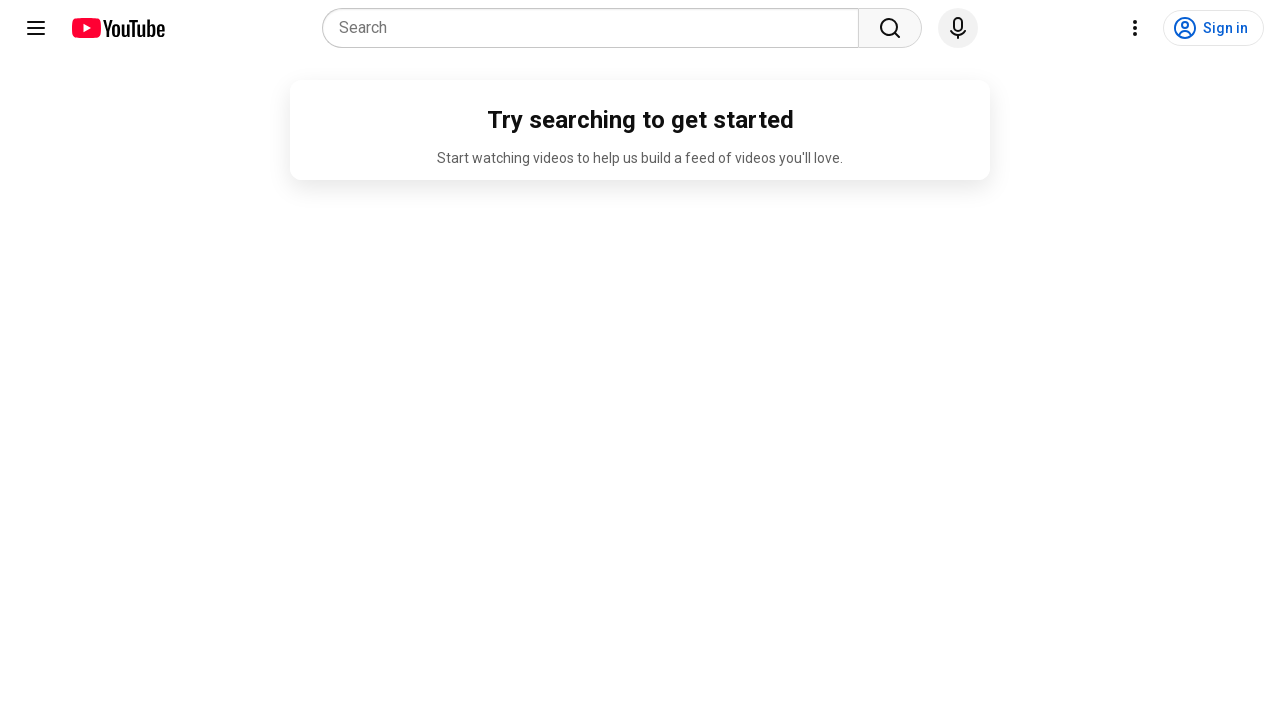

YouTube page element verified - page loaded successfully
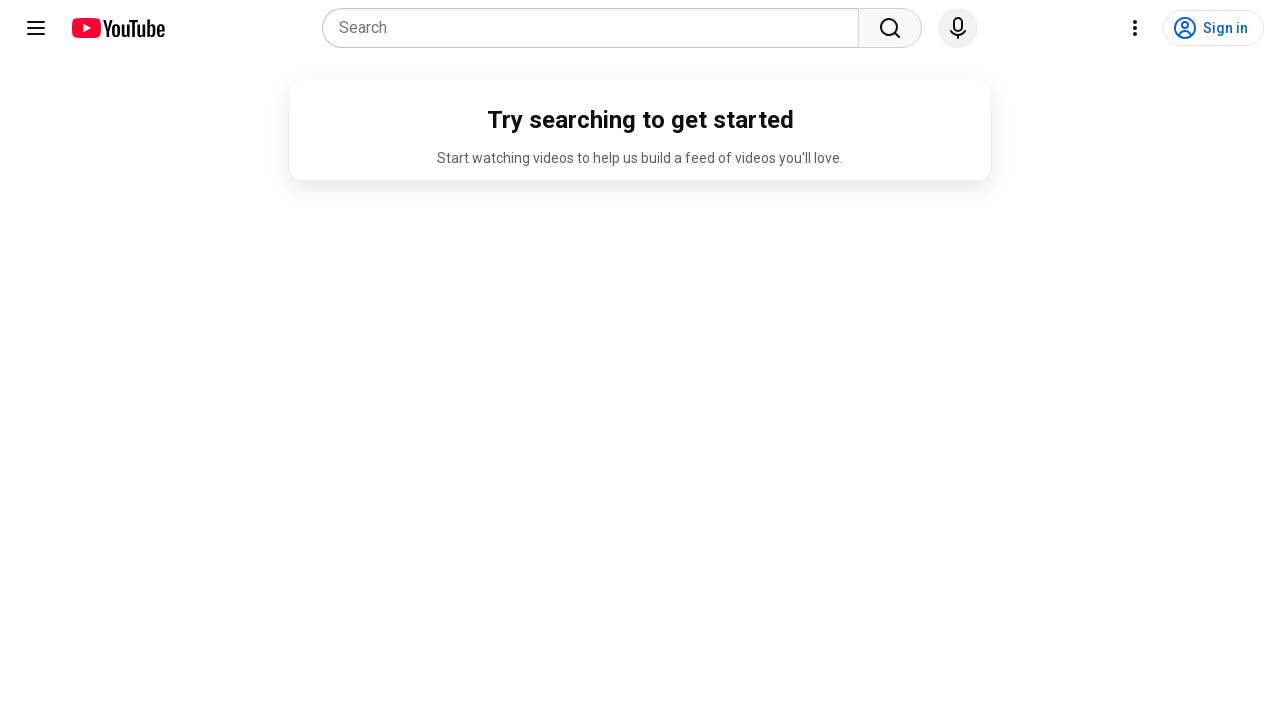

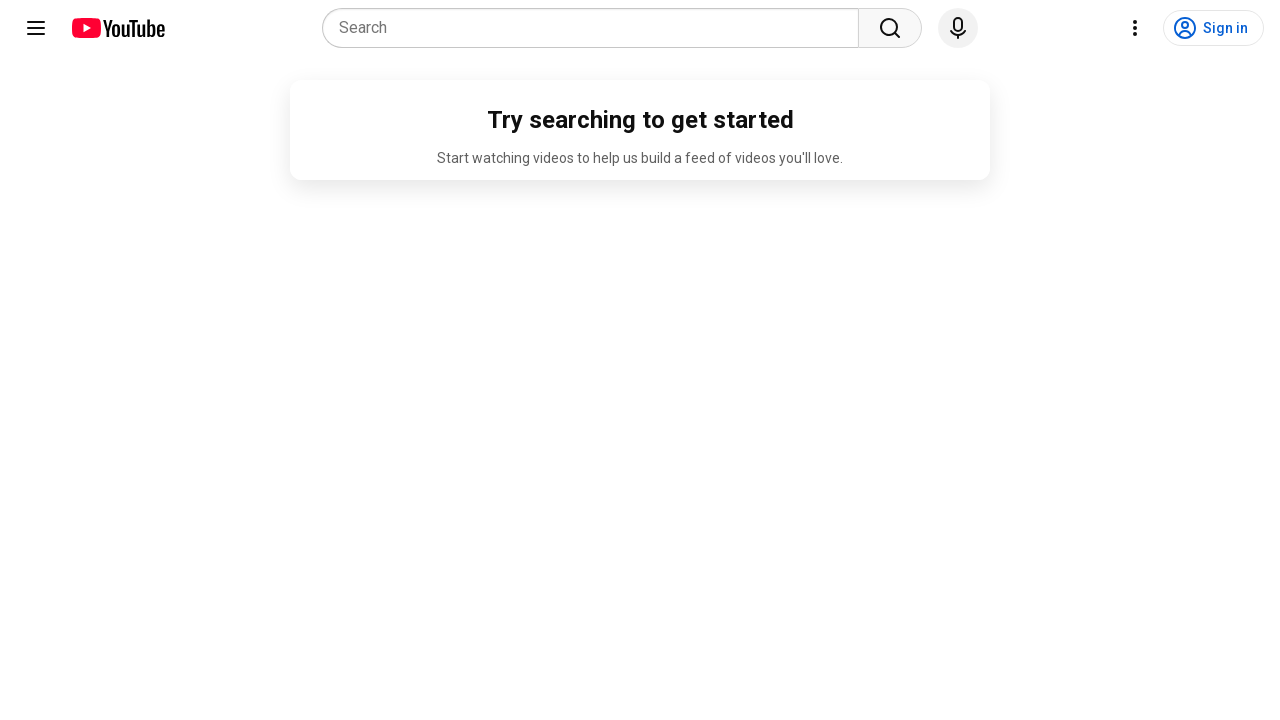